Tests login with only password entered and verifies username required error

Starting URL: https://opensource-demo.orangehrmlive.com/web/index.php/auth/login

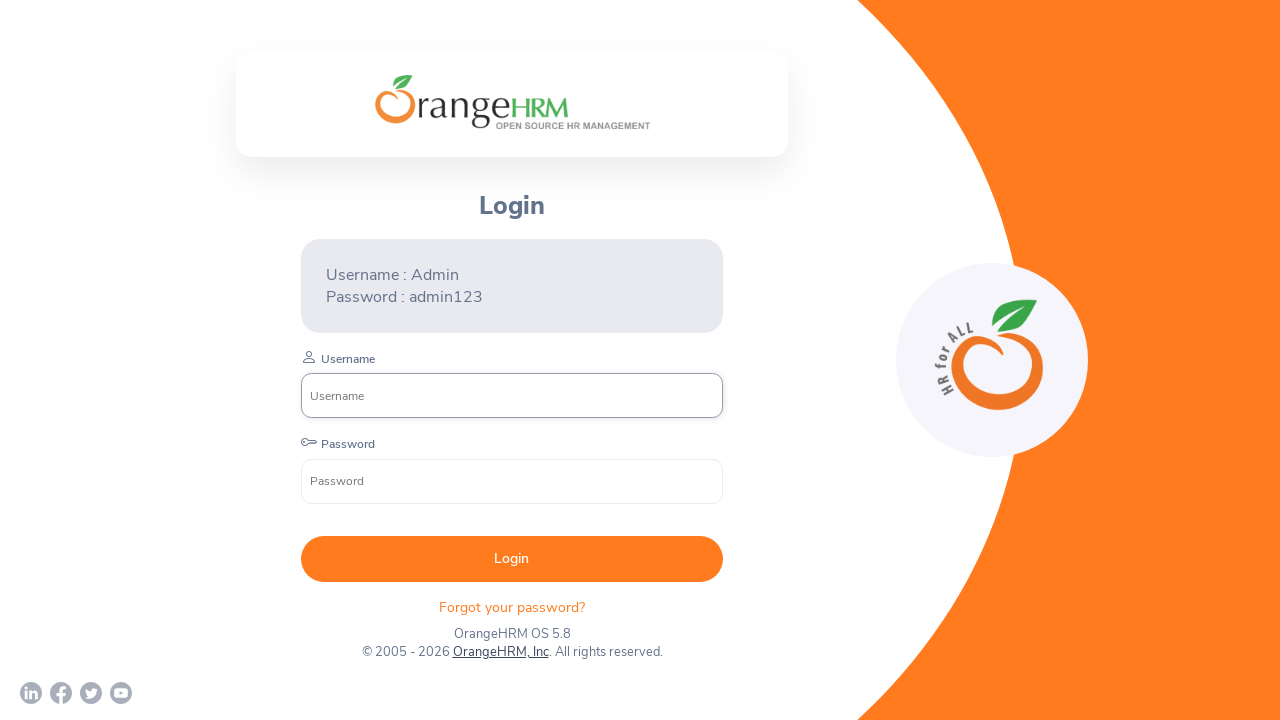

Filled password field with 'admin123' on //input[@name = 'password']
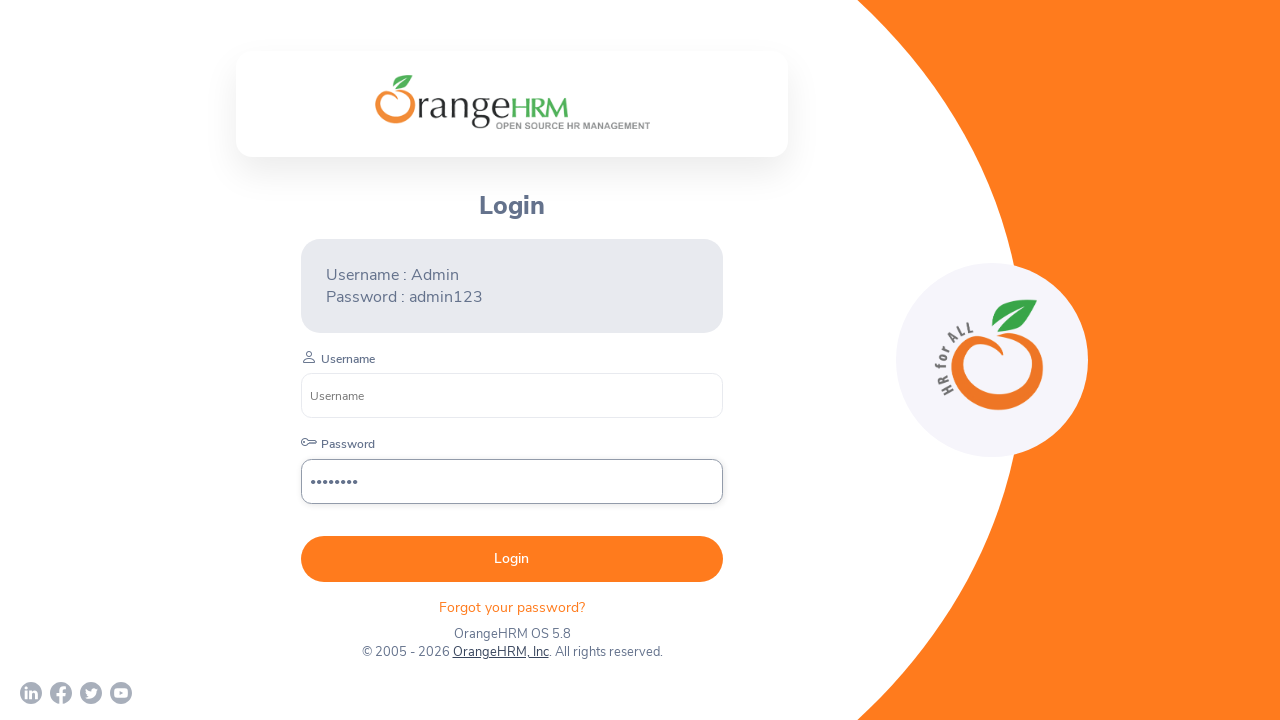

Clicked login button at (512, 559) on xpath=//button[@type='submit']
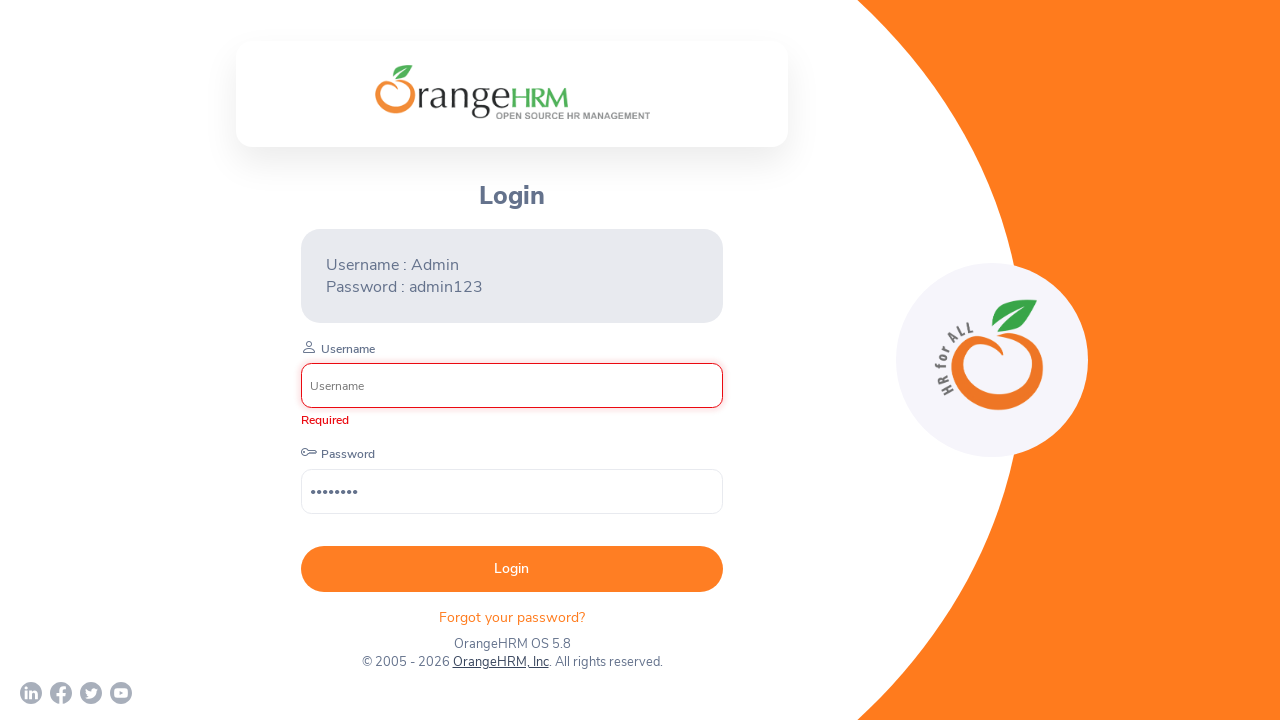

Located username error message element
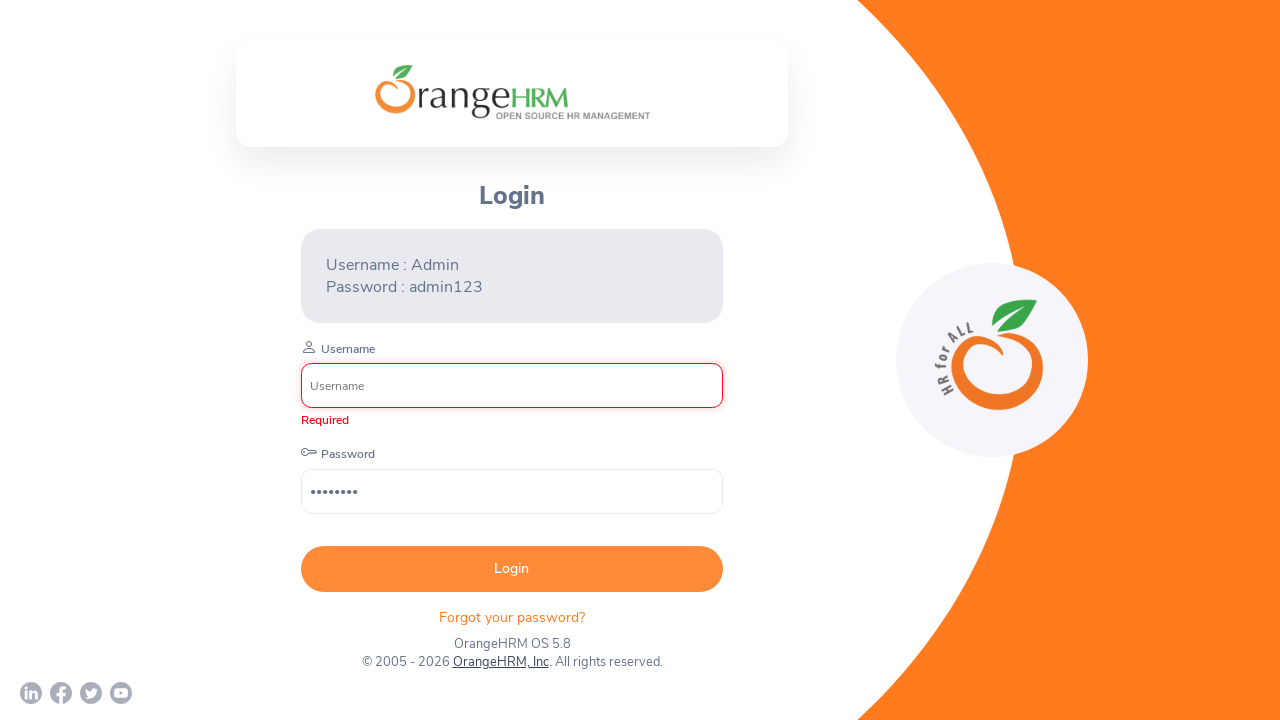

Waited for username error message to appear
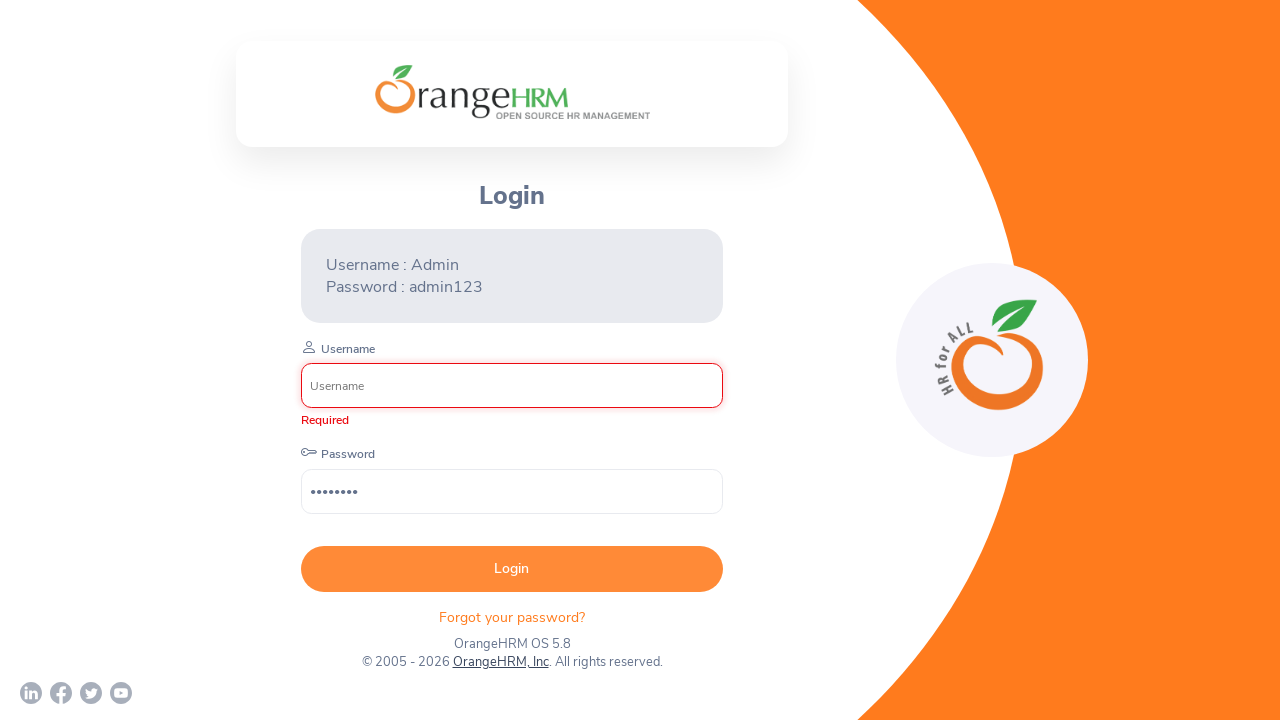

Verified username required error message is 'Required'
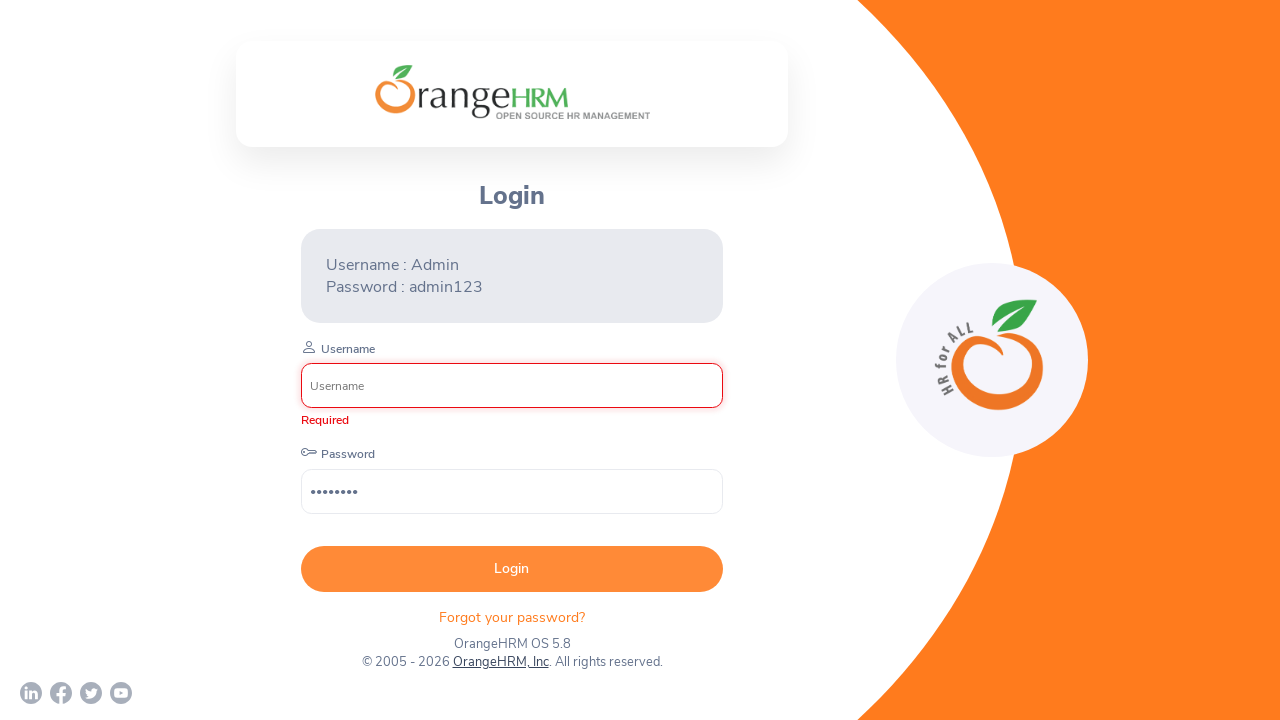

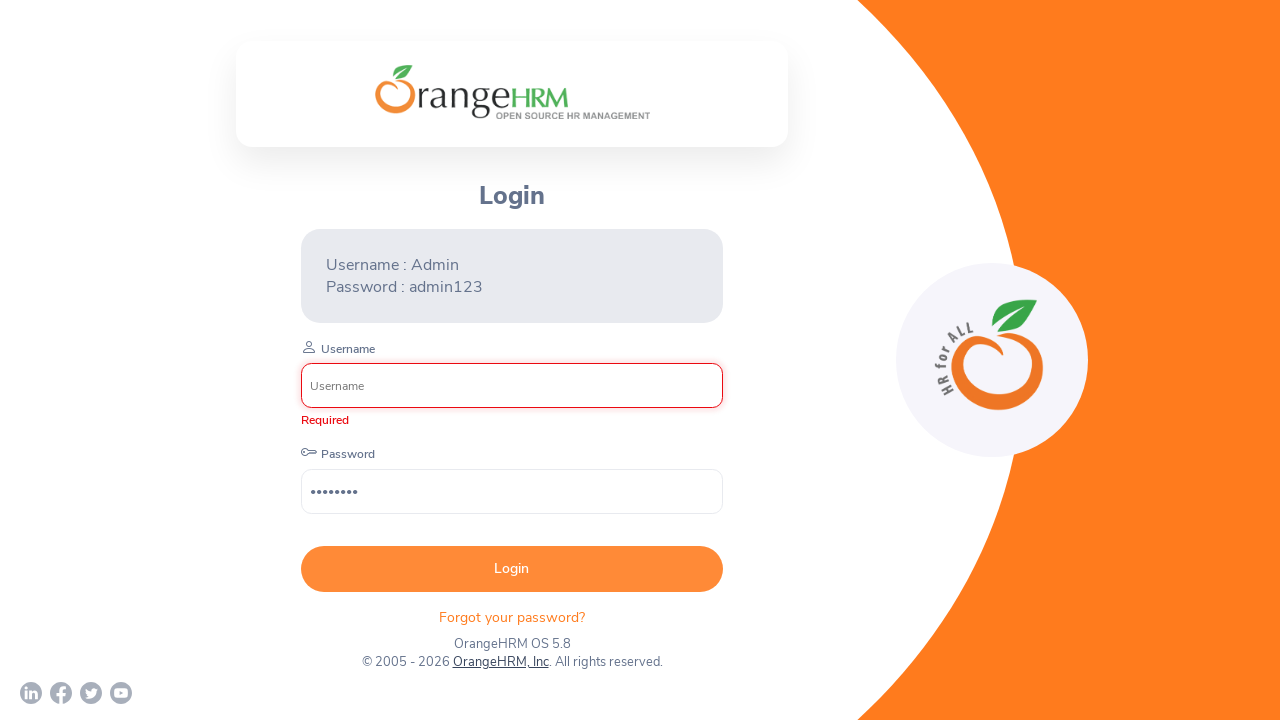